Navigates to the RedBus travel booking website to verify the page loads successfully

Starting URL: https://redbus.in/

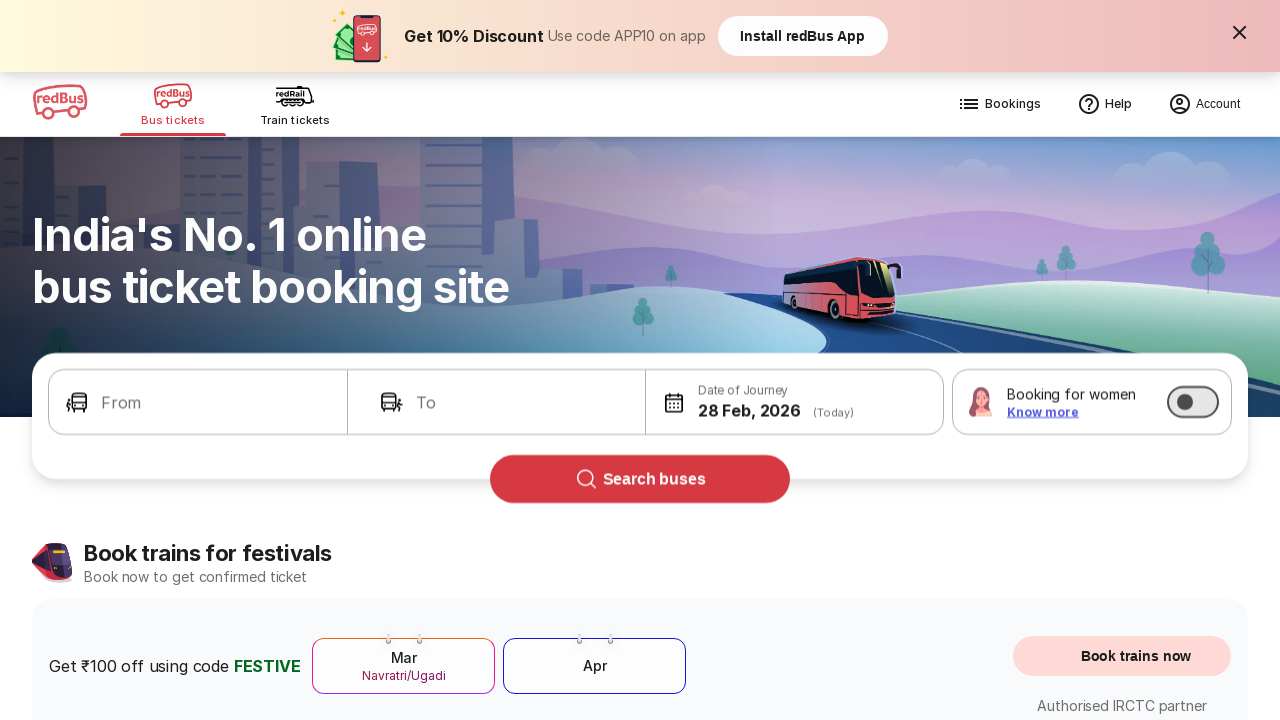

Waited for page to reach domcontentloaded state on RedBus website
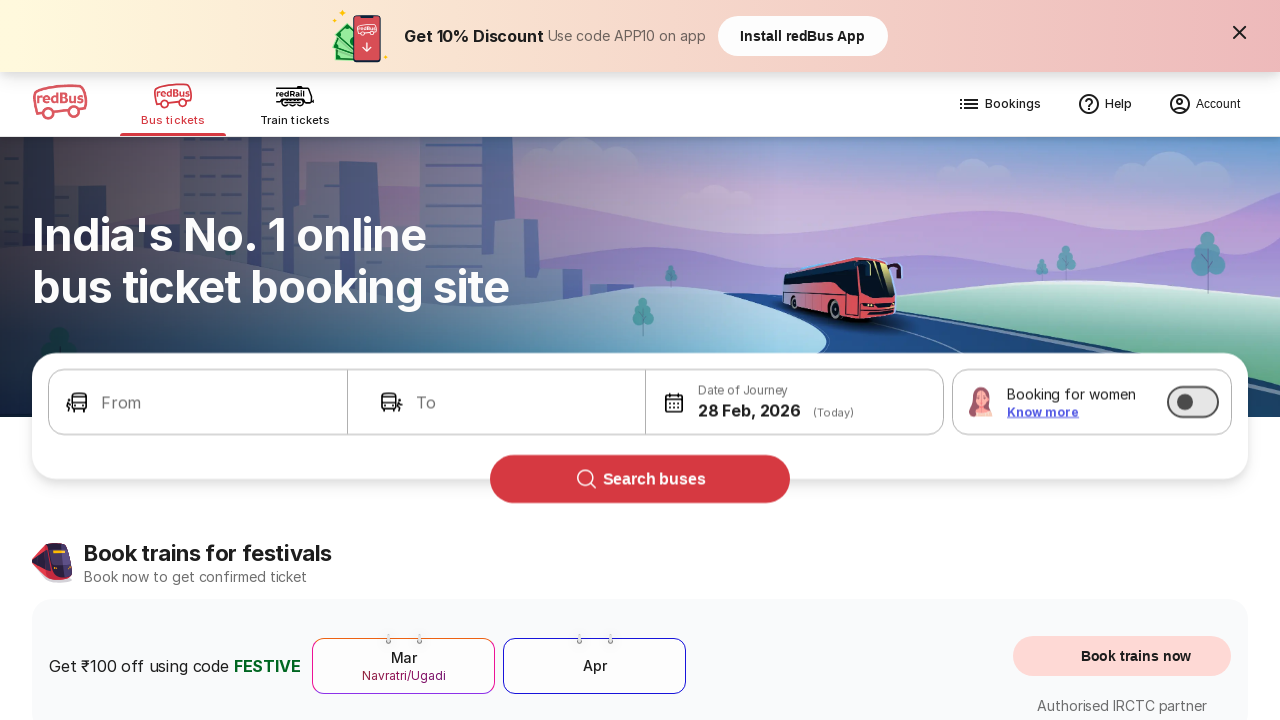

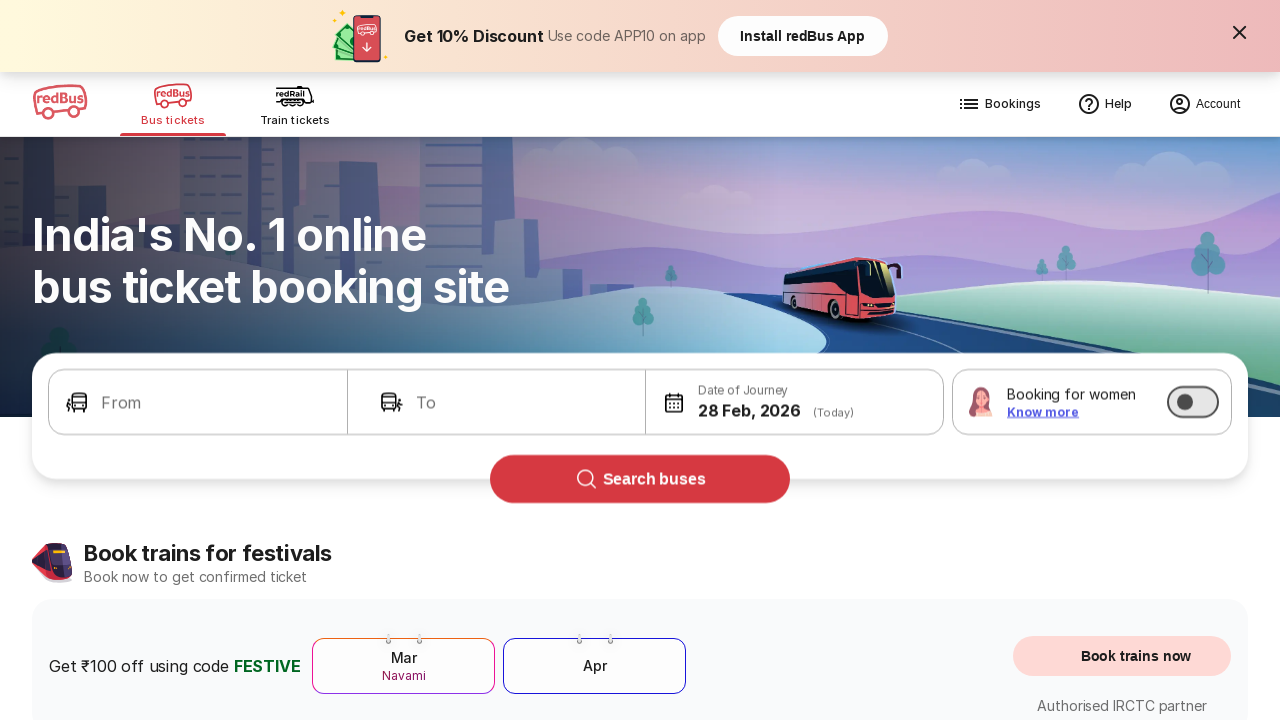